Tests button interactions including double-click, right-click, and regular click actions

Starting URL: https://demoqa.com/

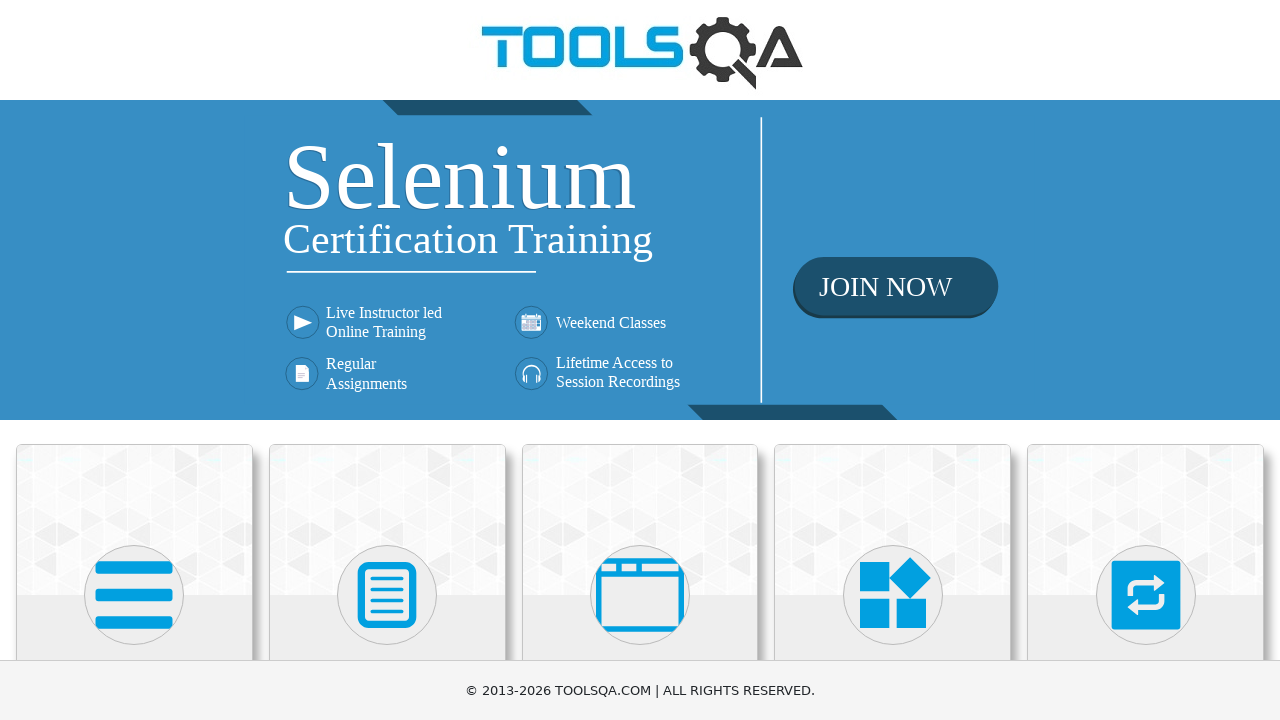

Clicked on Elements section at (134, 360) on xpath=//h5[text()='Elements']
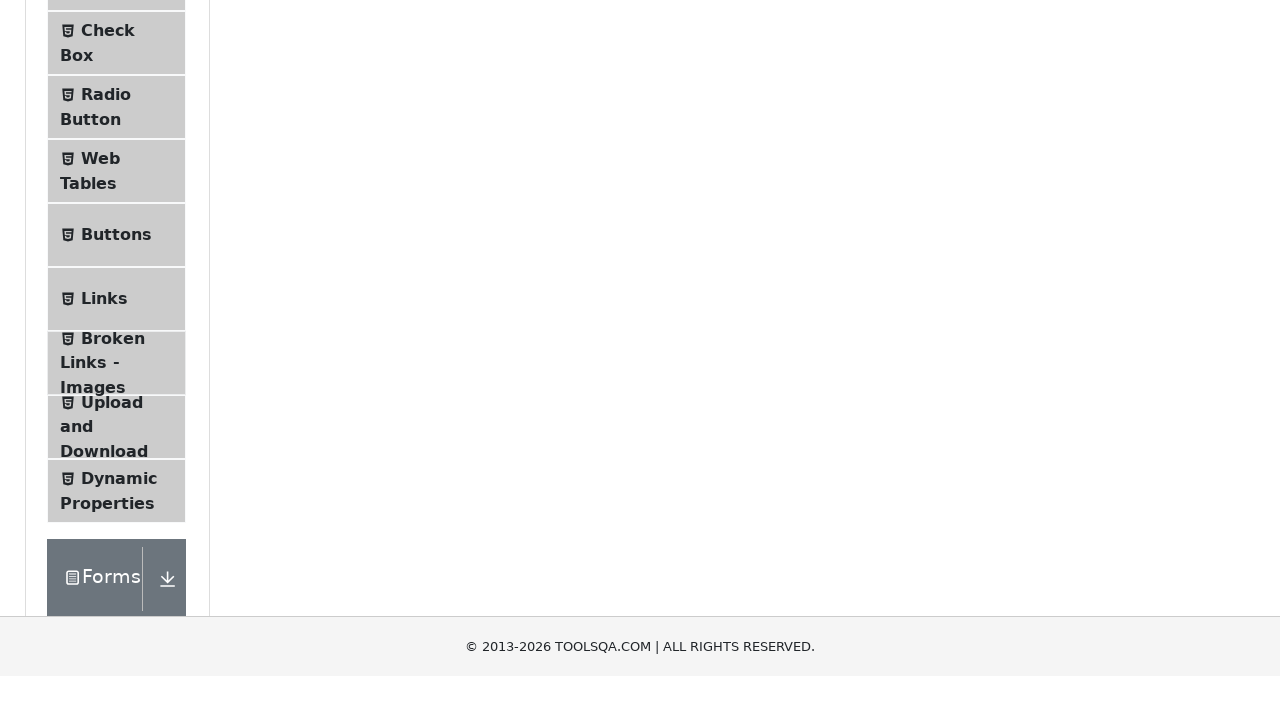

Clicked on Buttons item in sidebar at (116, 517) on li#item-4
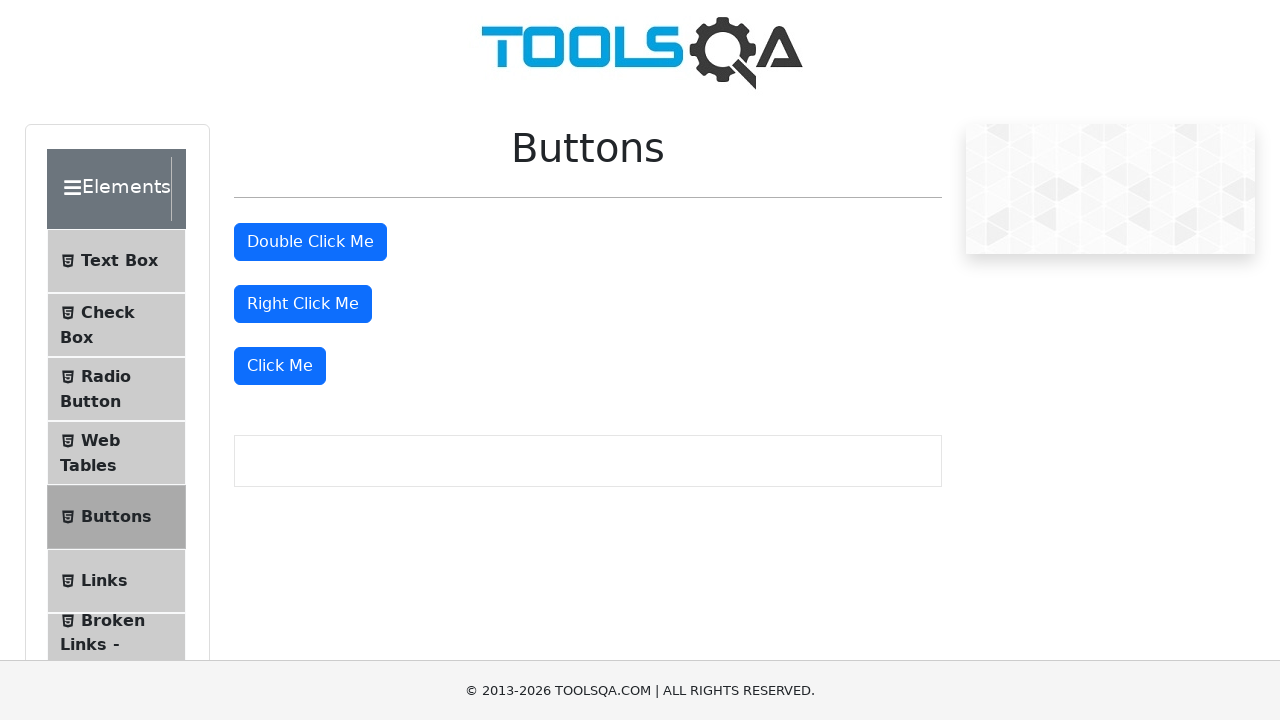

Double-clicked the Double Click button at (310, 242) on #doubleClickBtn
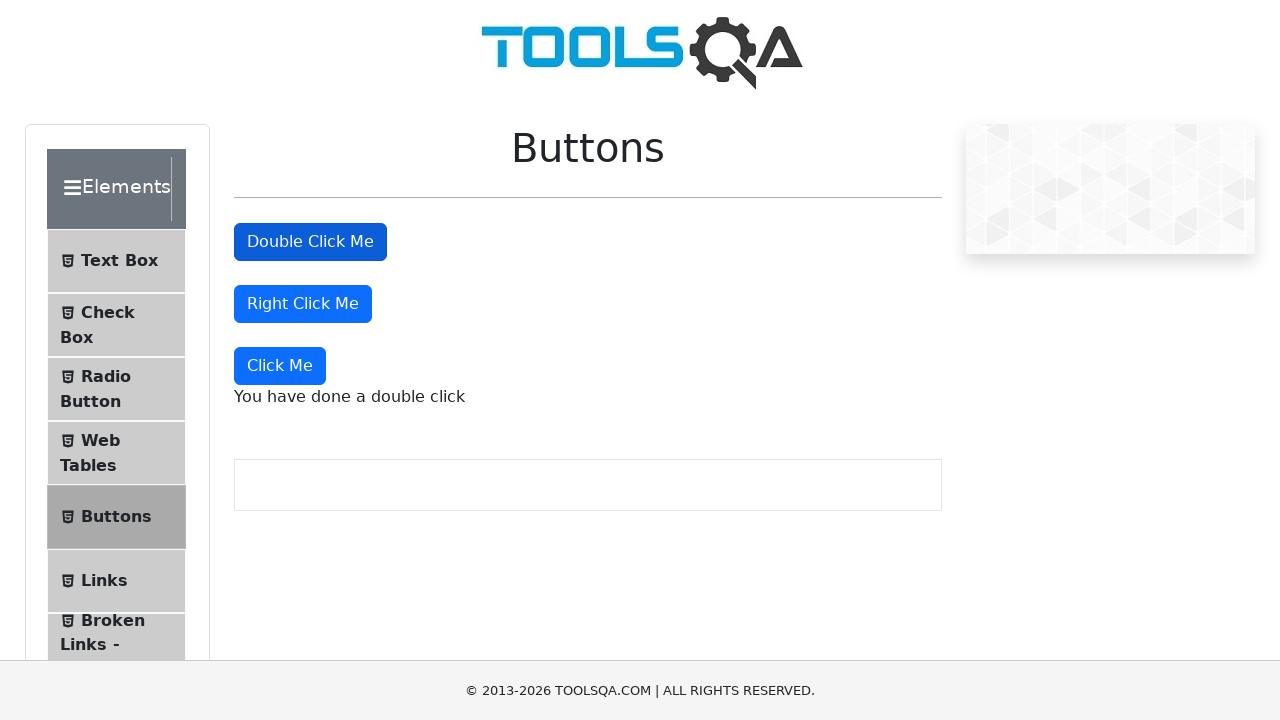

Right-clicked the Right Click button at (303, 304) on #rightClickBtn
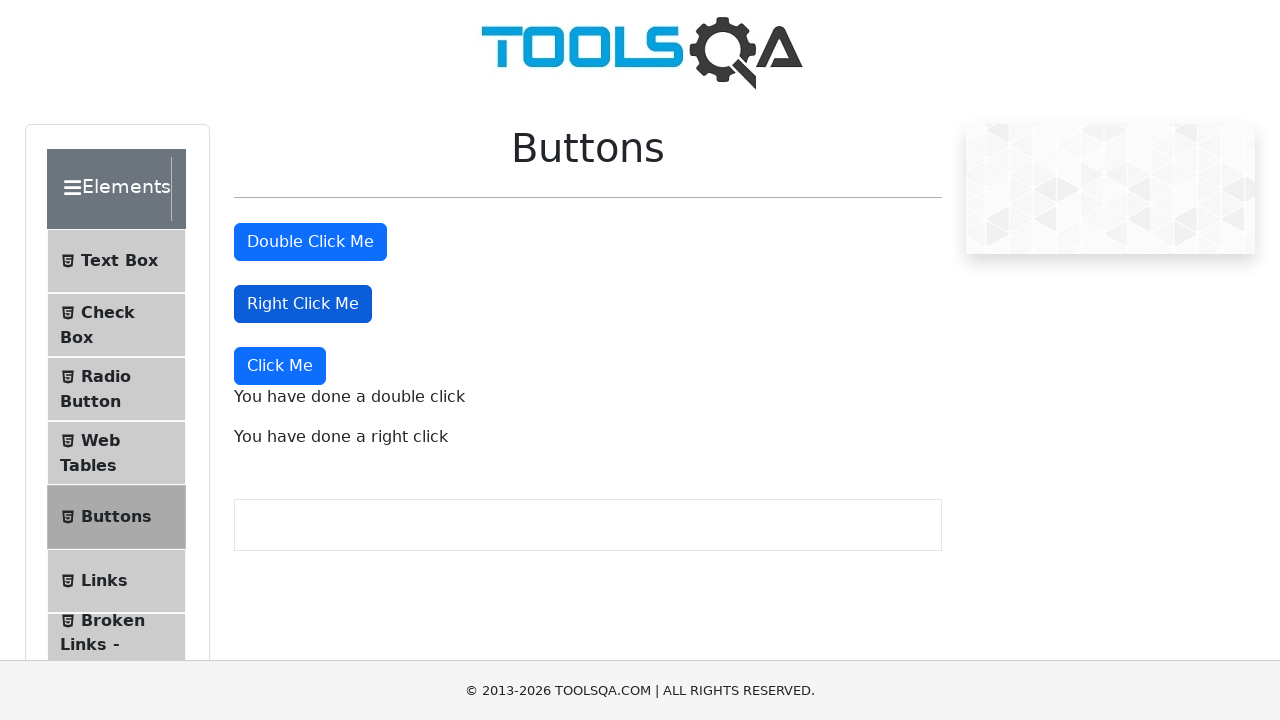

Clicked the Click Me button at (280, 366) on xpath=//button[text() = 'Click Me']
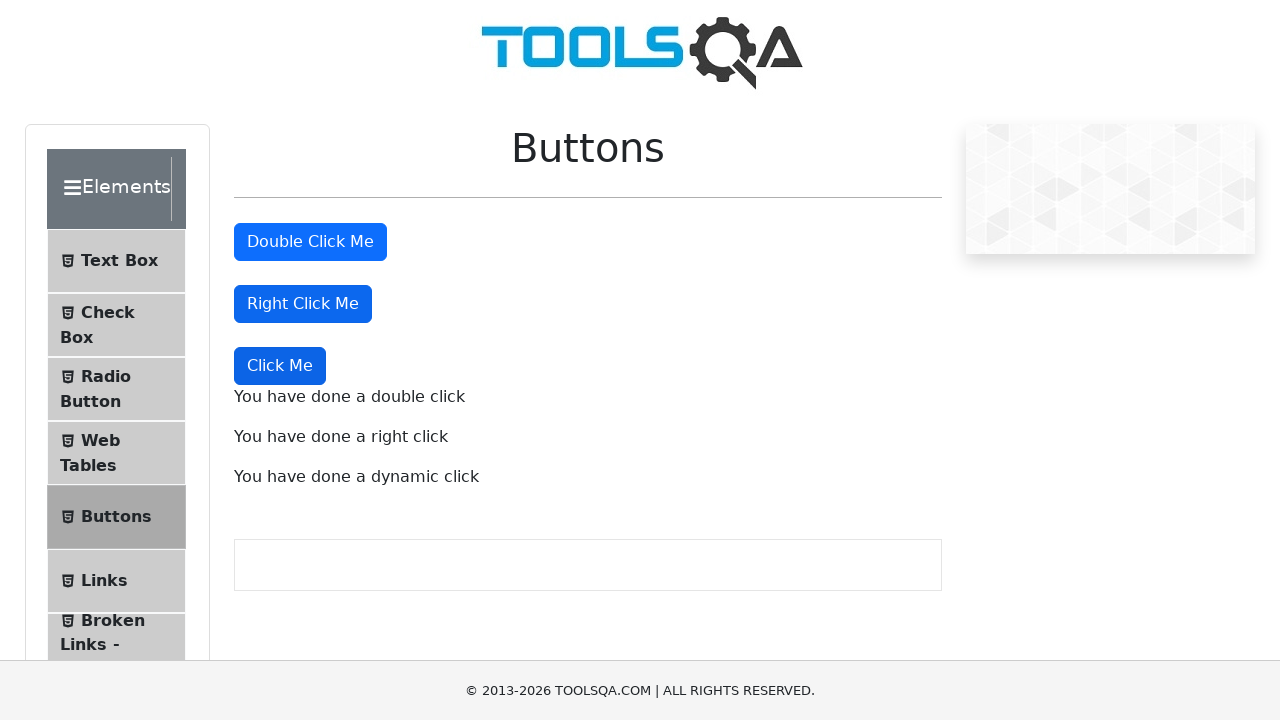

Result messages loaded after button interactions
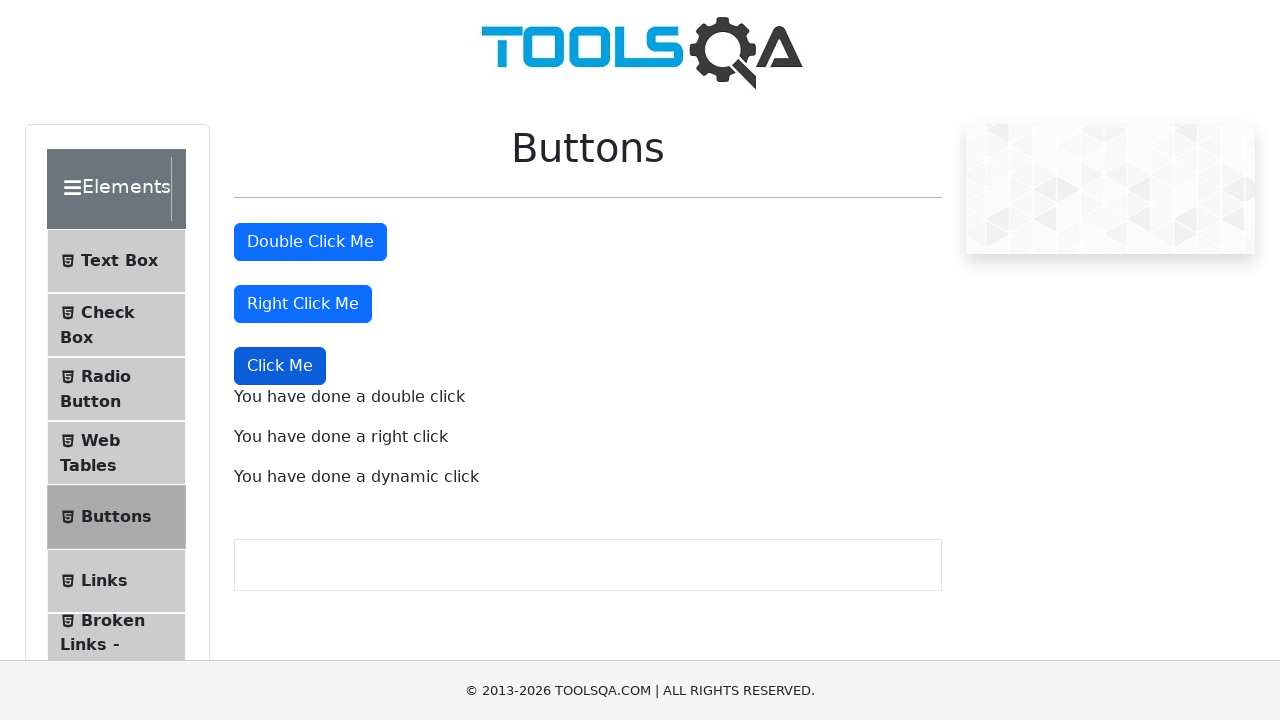

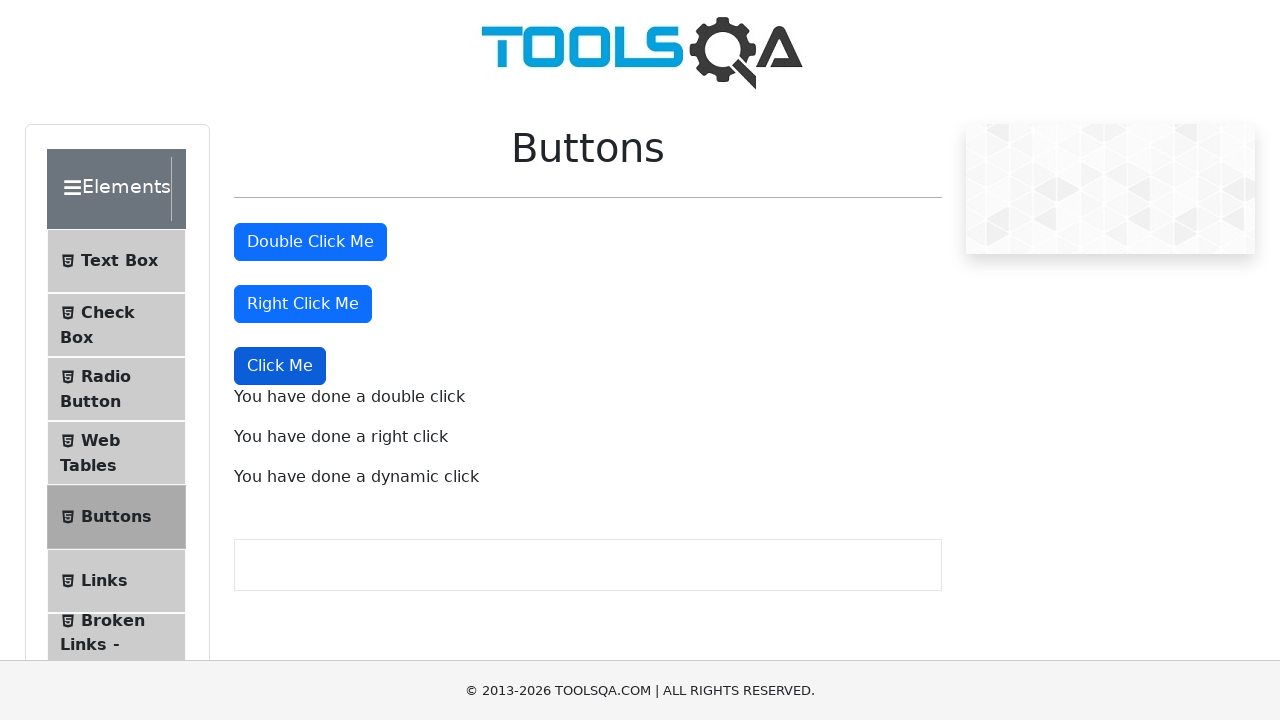